Tests checkbox functionality by navigating to a checkbox demo page and clicking on a checkbox element

Starting URL: https://syntaxprojects.com/basic-checkbox-demo.php

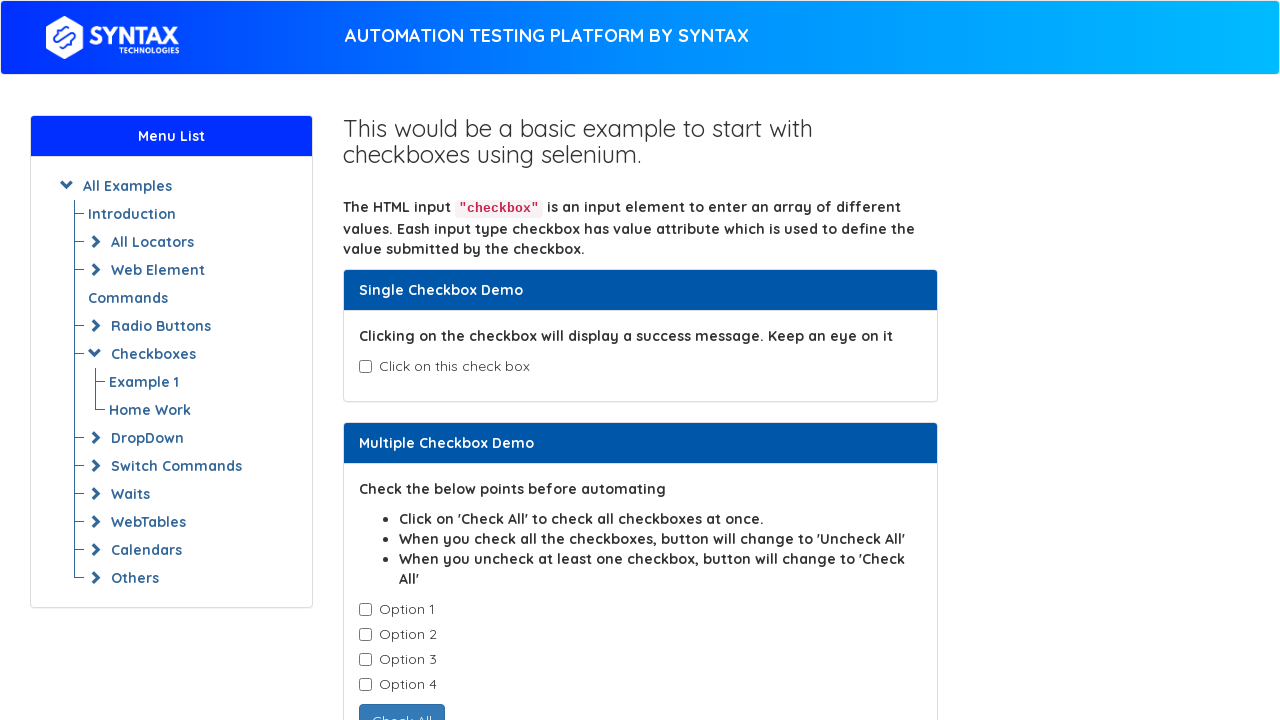

Navigated to checkbox demo page
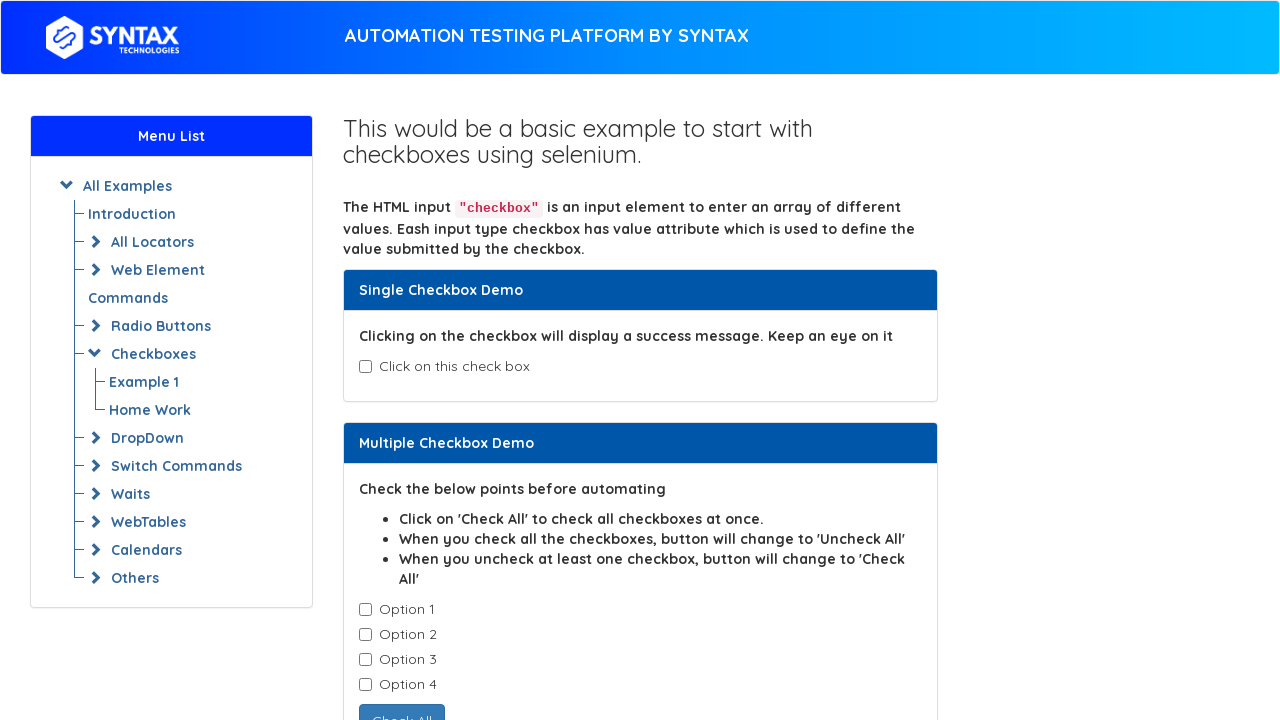

Clicked the checkbox element at (365, 367) on #isAgeSelected
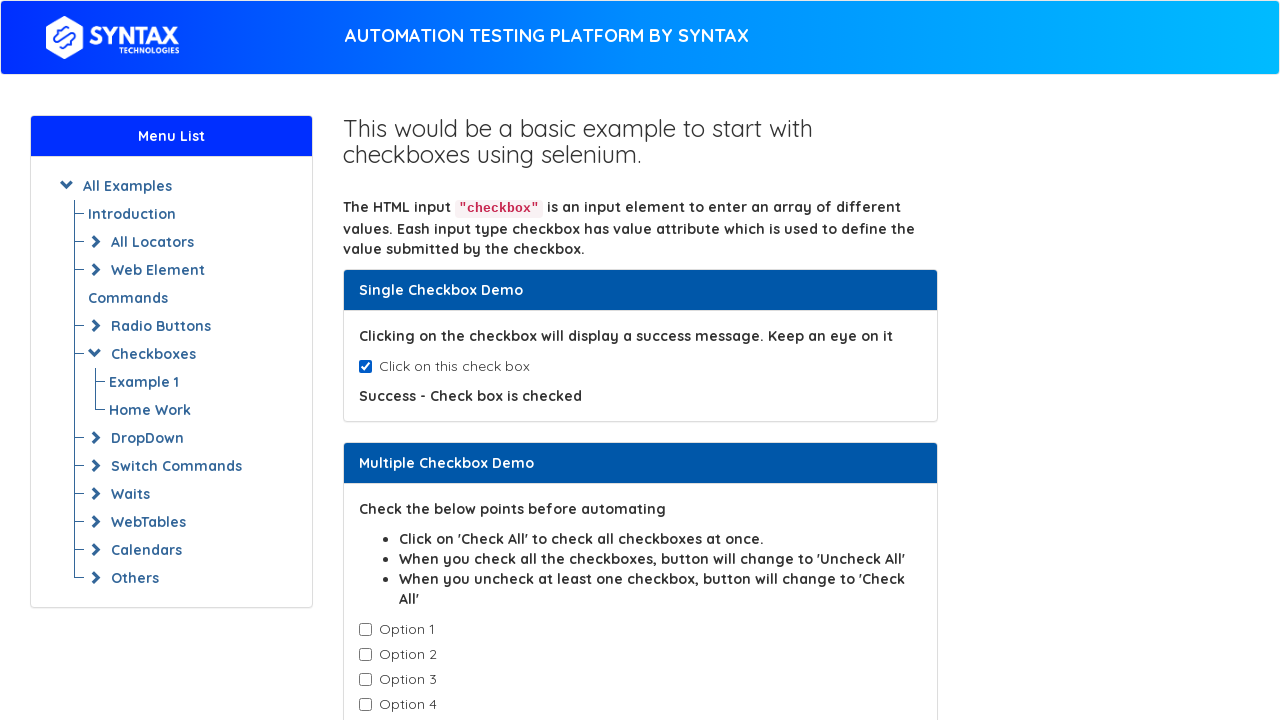

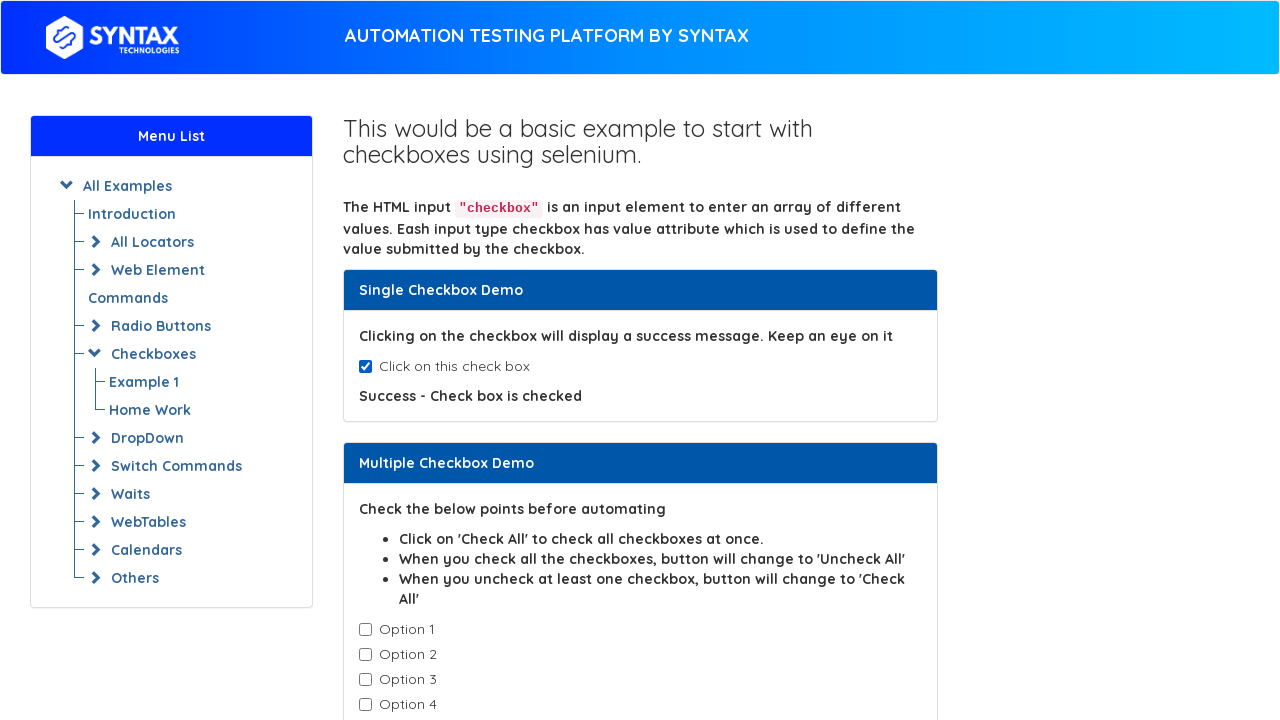